Tests the sum calculator functionality by entering two numbers into input fields, clicking the calculate button, and verifying the result

Starting URL: https://www.lambdatest.com/selenium-playground/simple-form-demo

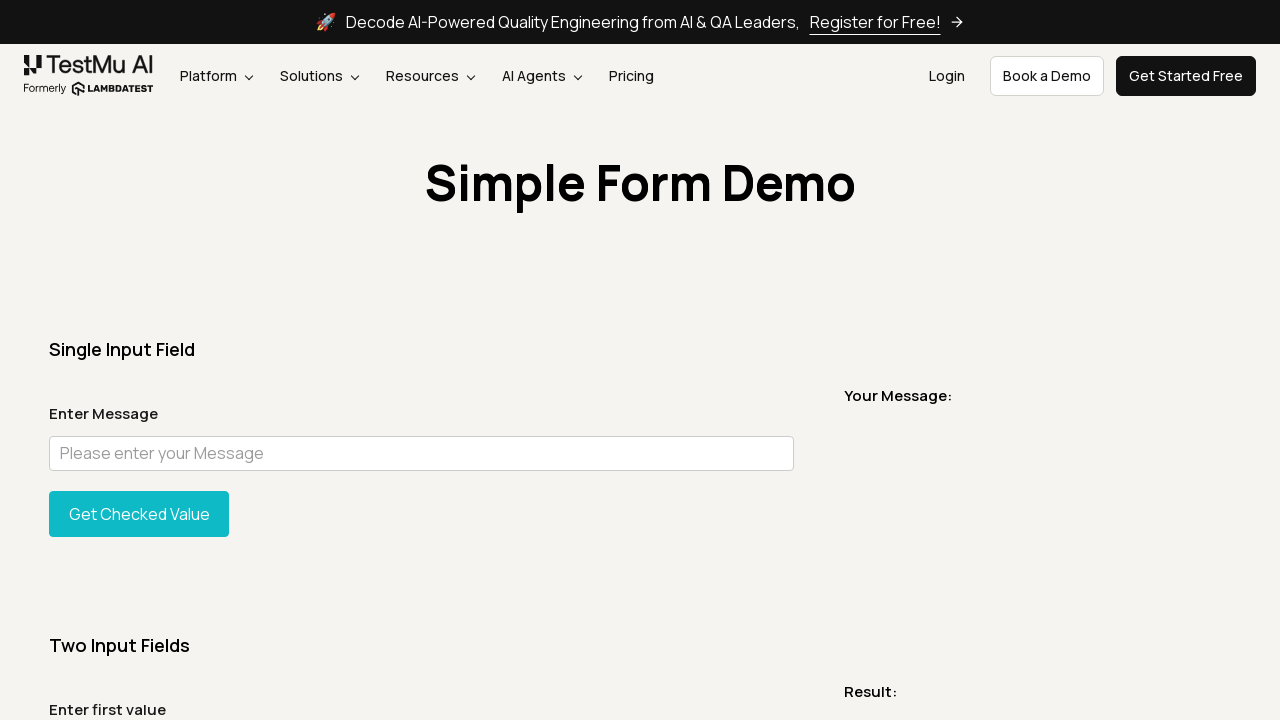

Filled first number input field with '121' on #sum1
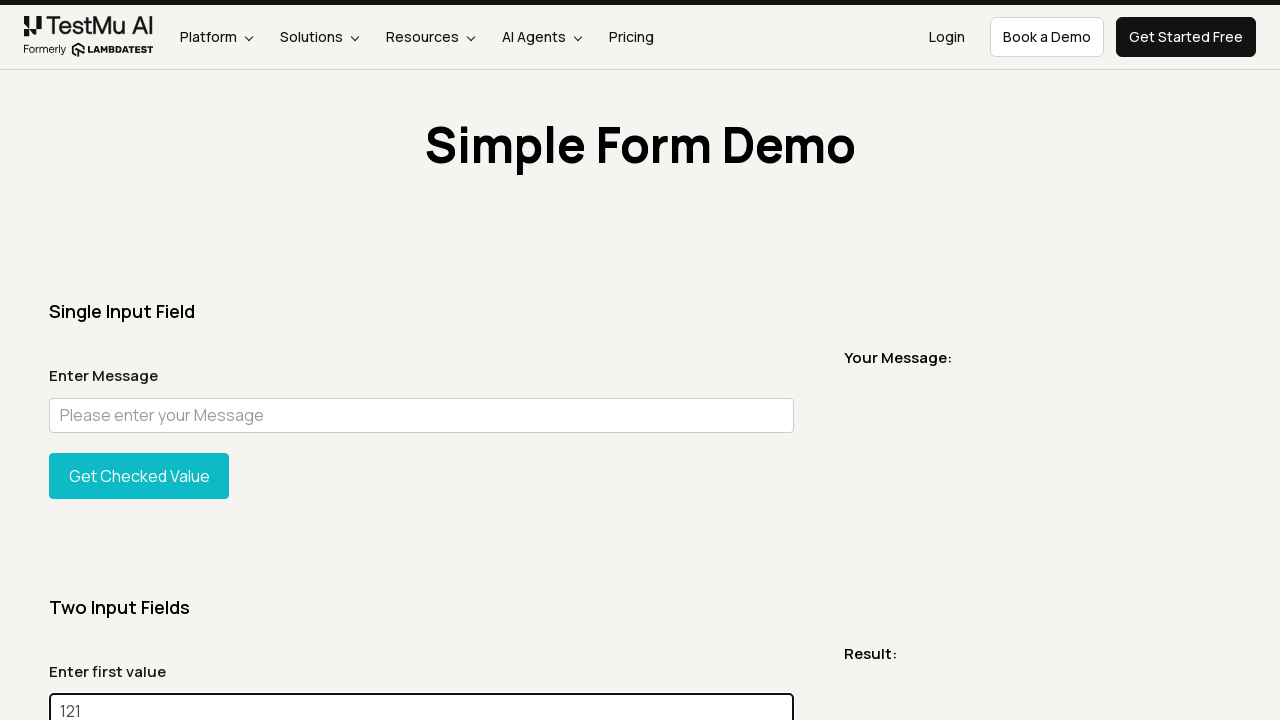

Filled second number input field with '546' on #sum2
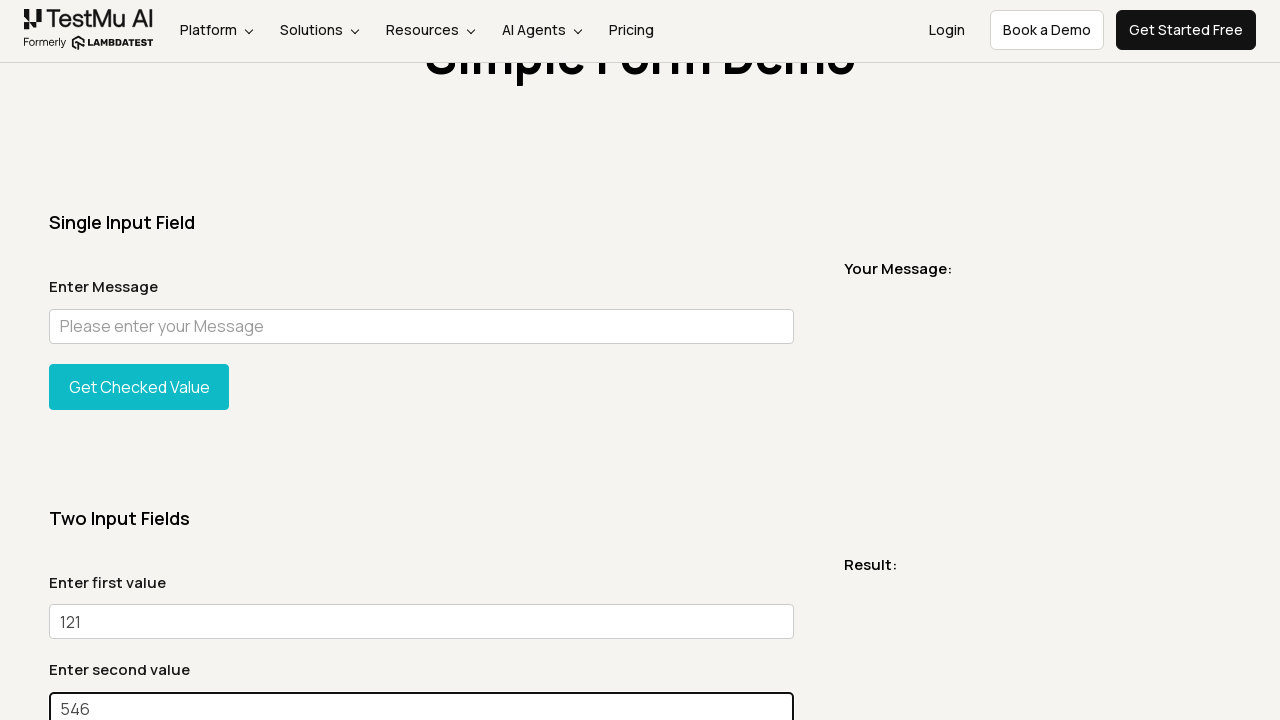

Clicked the 'Get Sum' button to calculate at (139, 360) on form#gettotal>button
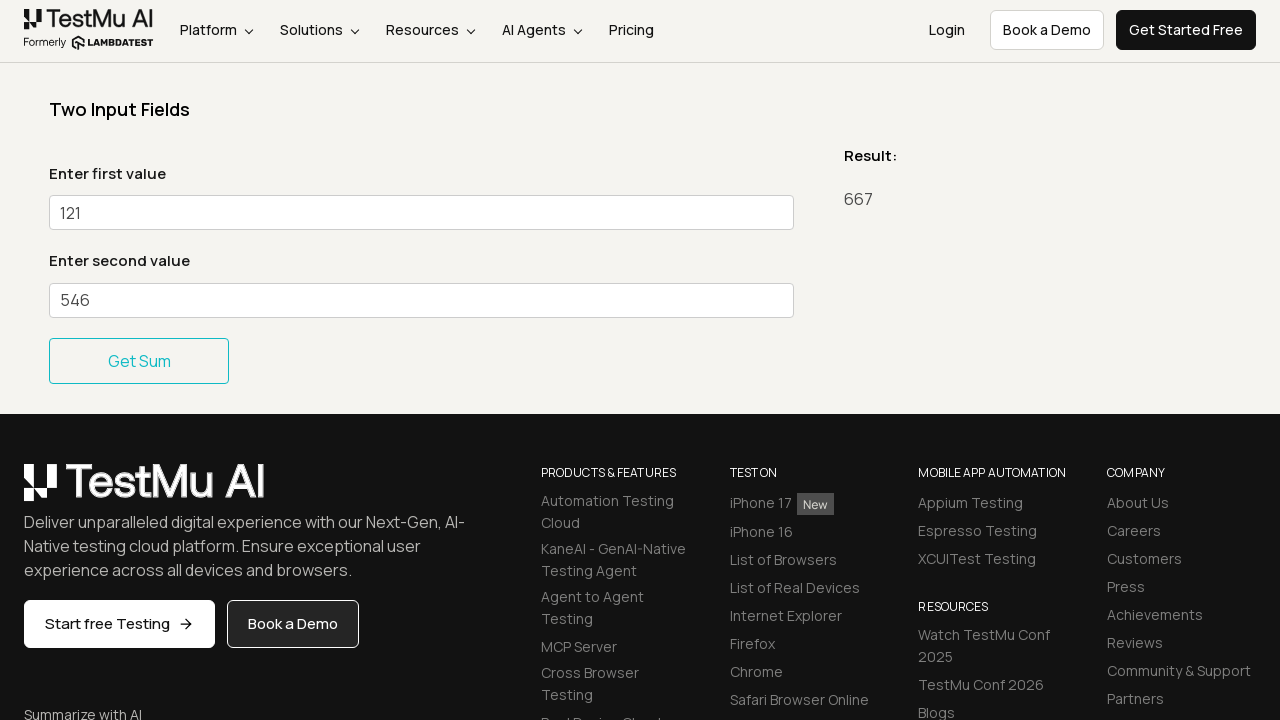

Result message element loaded and displayed
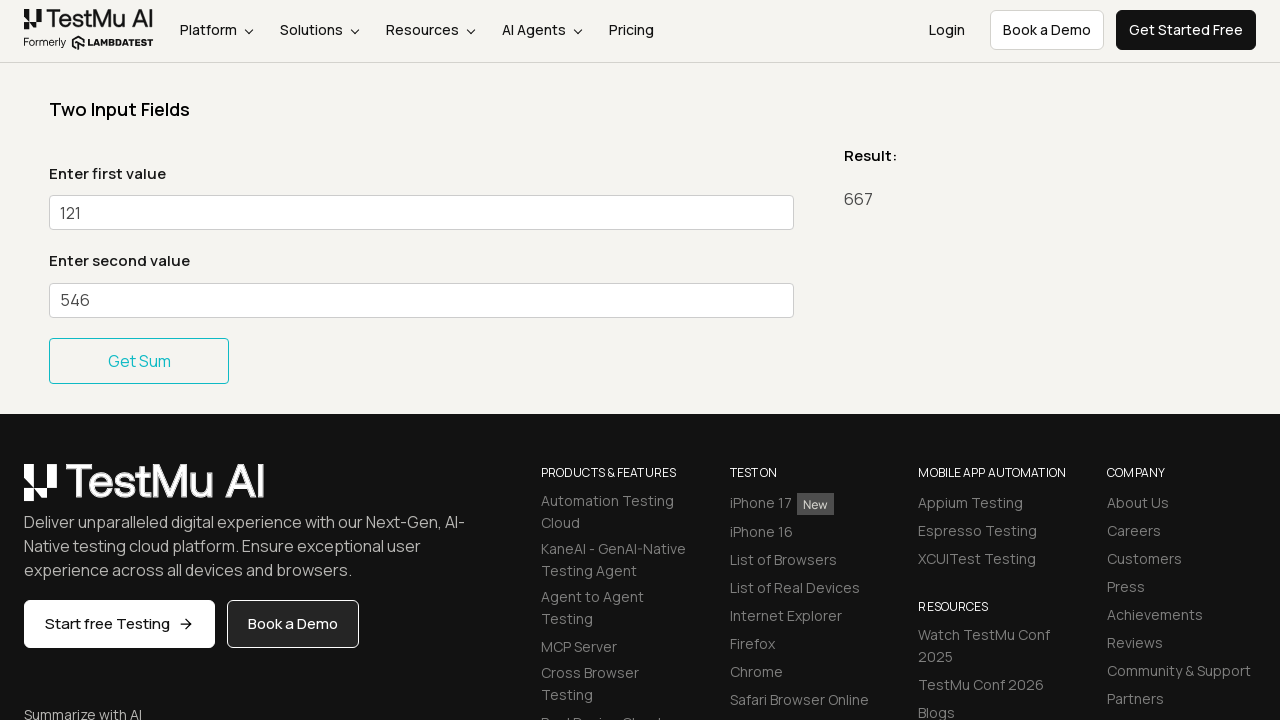

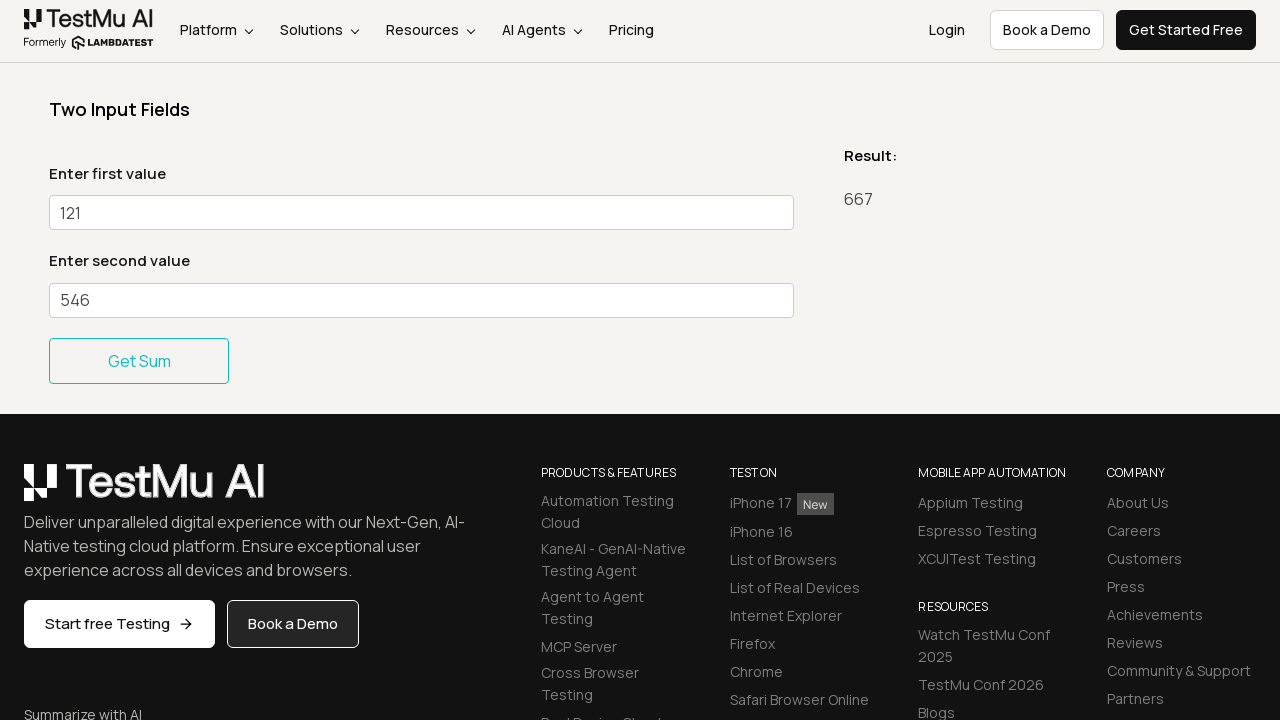